Tests the Disappearing Elements page by refreshing until all 5 menu options are visible, demonstrating how elements randomly appear/disappear on page load

Starting URL: http://the-internet.herokuapp.com/

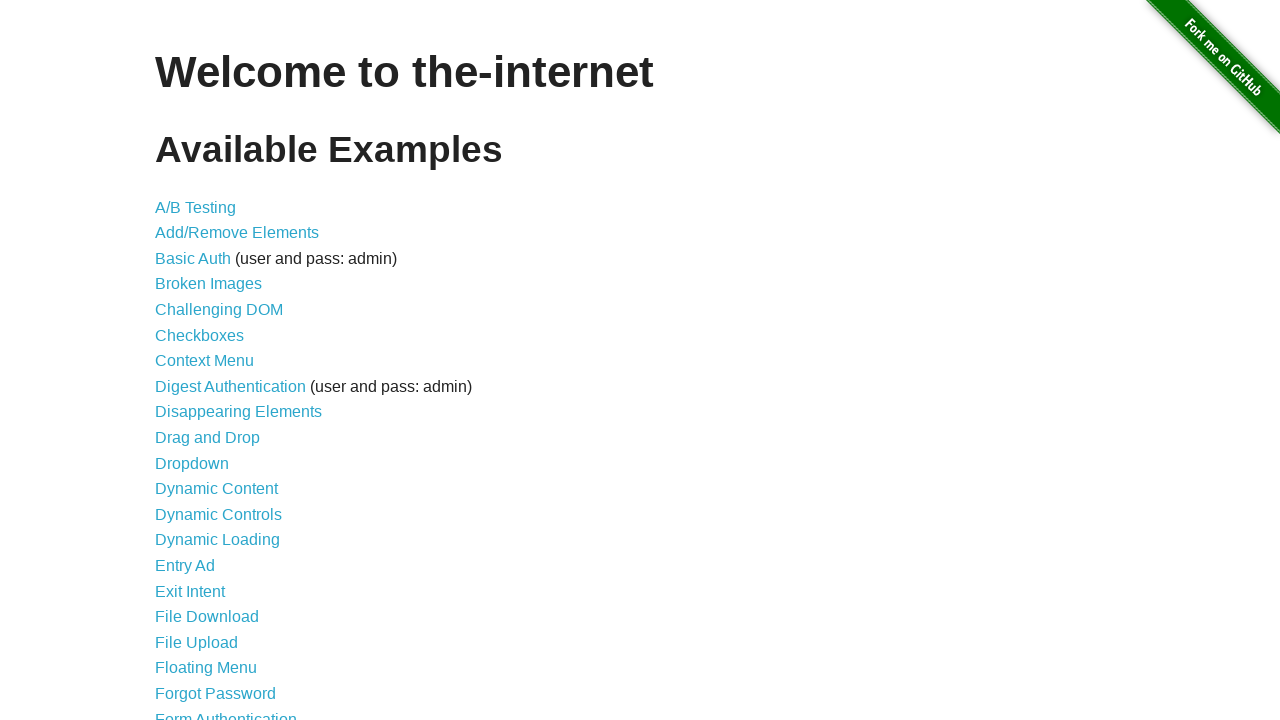

Clicked on 'Disappearing Elements' link at (238, 412) on text="Disappearing Elements"
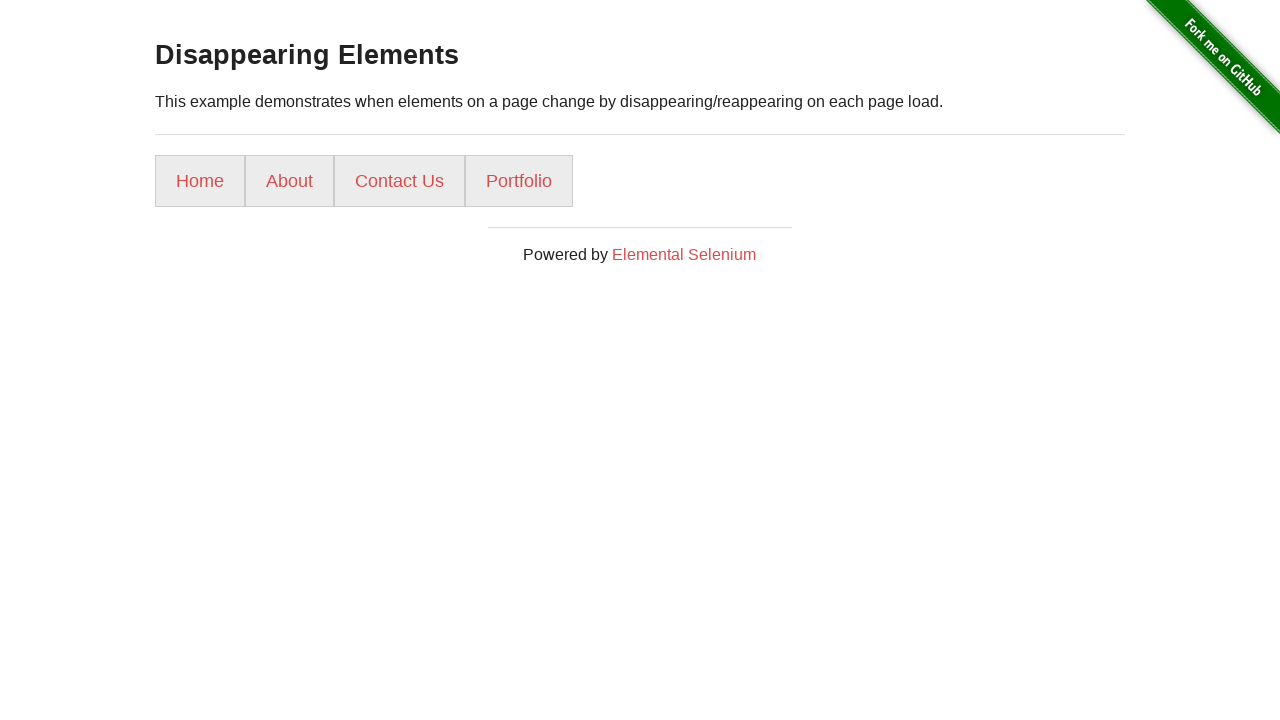

Disappearing Elements page loaded with menu items visible
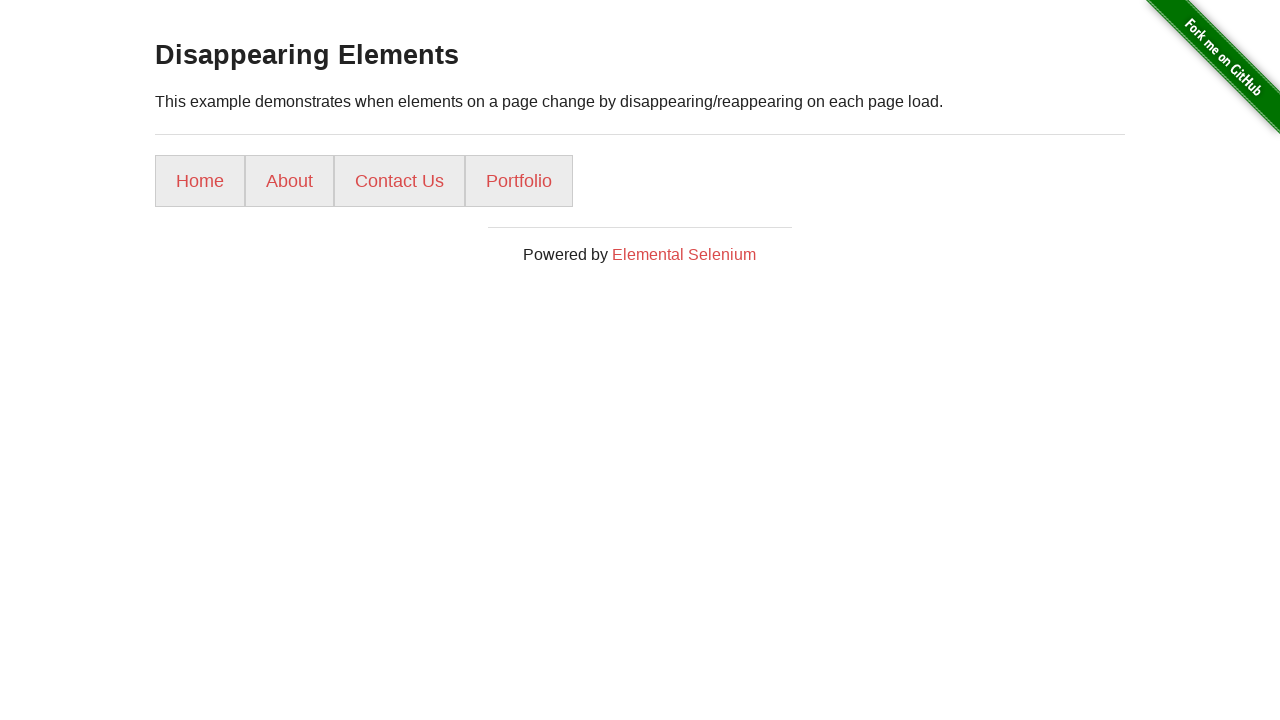

Reloaded page (attempt 2) - only found 4 of 5 menu options
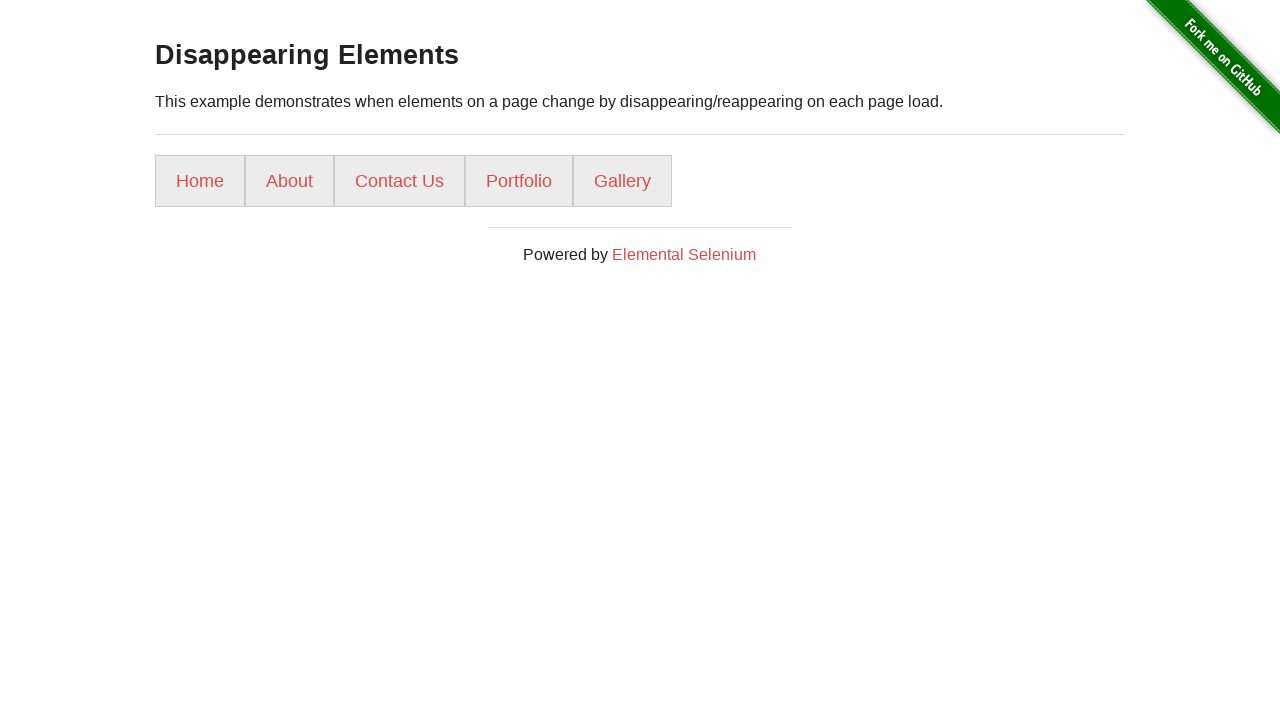

Page reloaded and menu items visible again
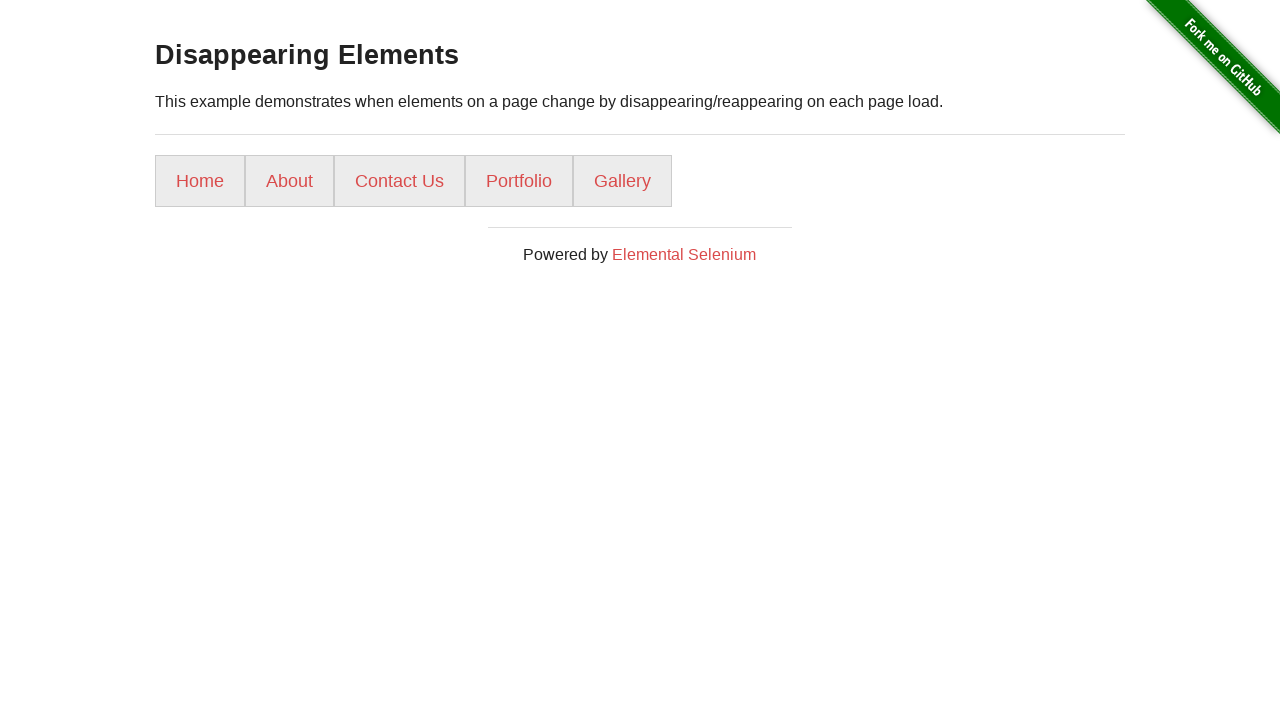

Successfully found all 5 menu options after 2 attempts: ['Home', 'About', 'Contact Us', 'Portfolio', 'Gallery']
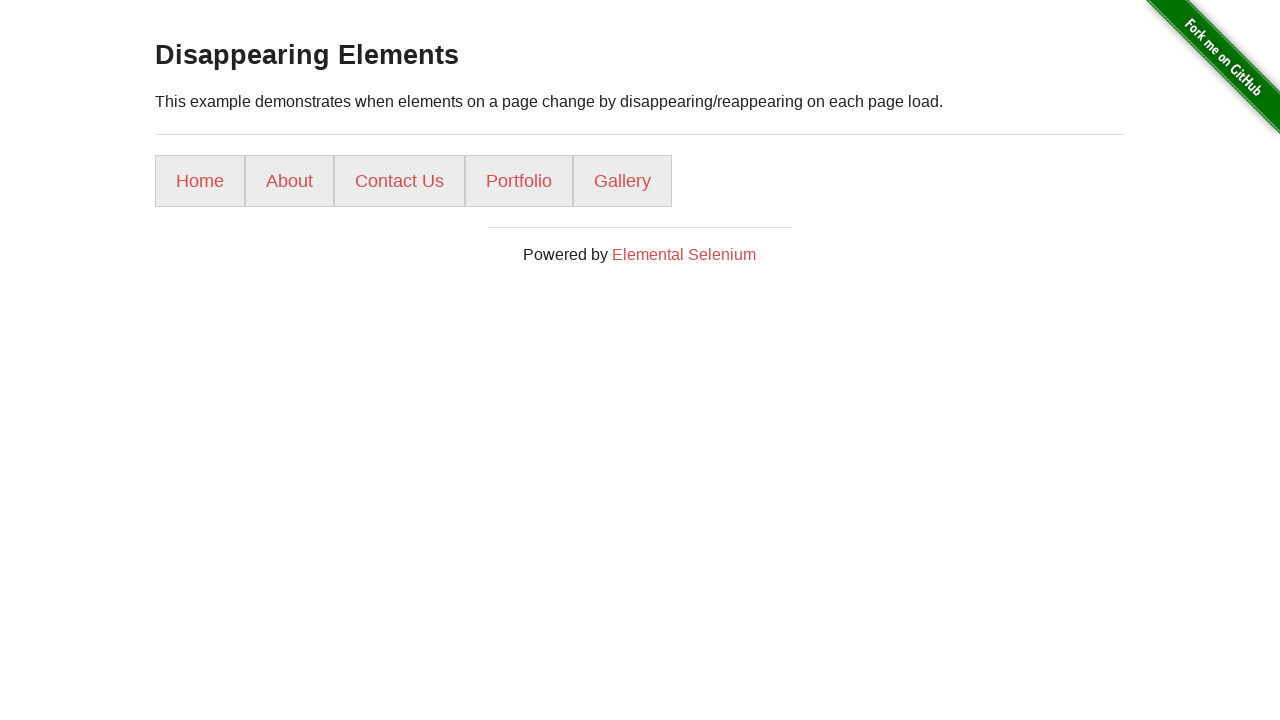

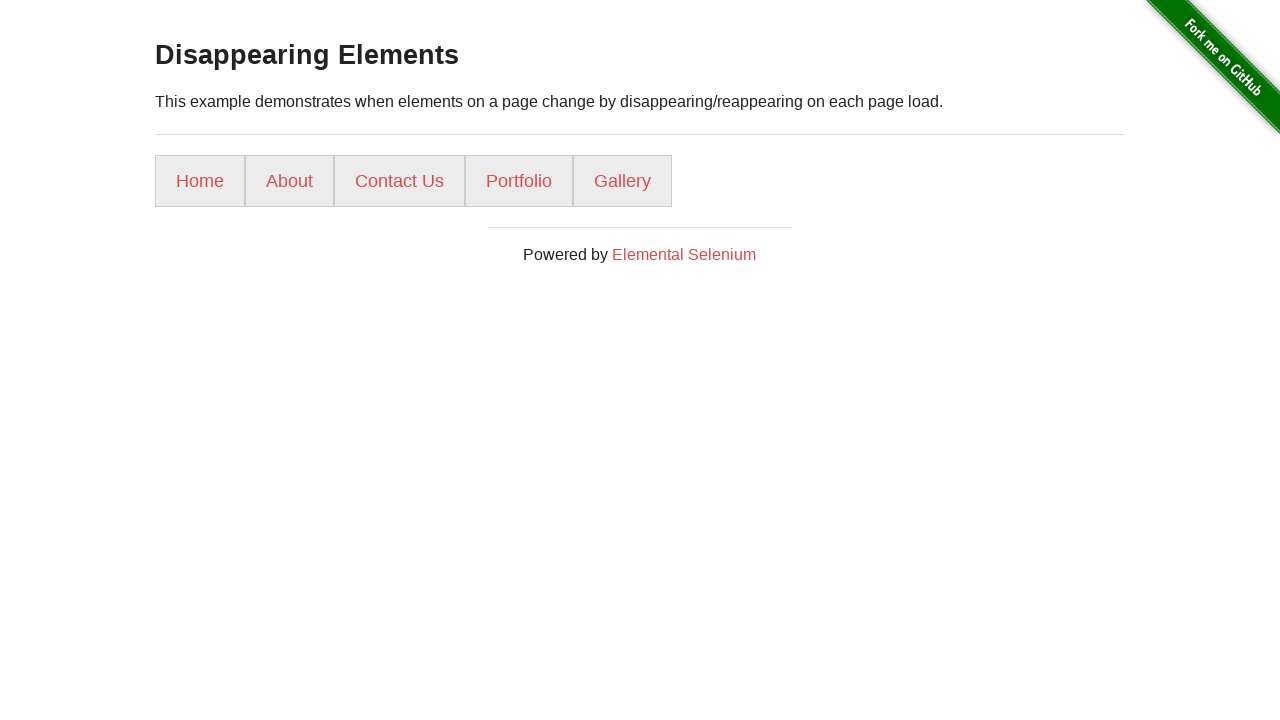